Simple navigation test that loads the EA App homepage

Starting URL: http://eaapp.somee.com

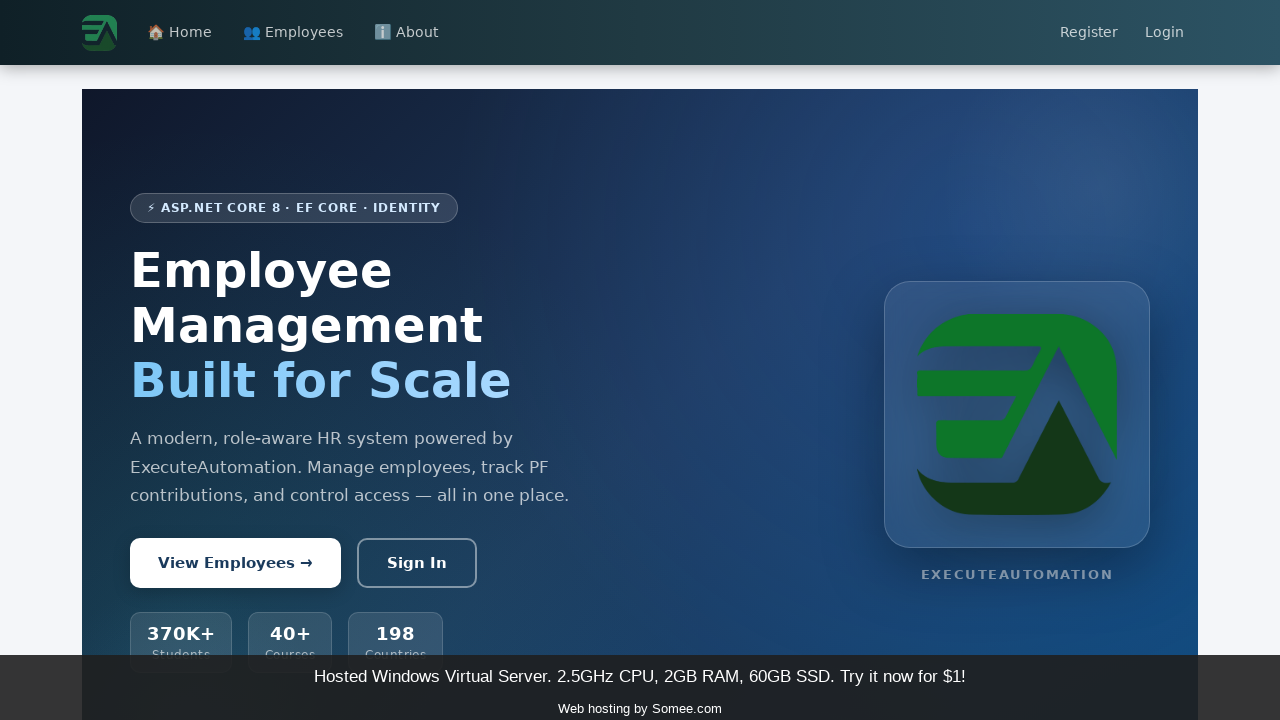

EA App homepage loaded (domcontentloaded state reached)
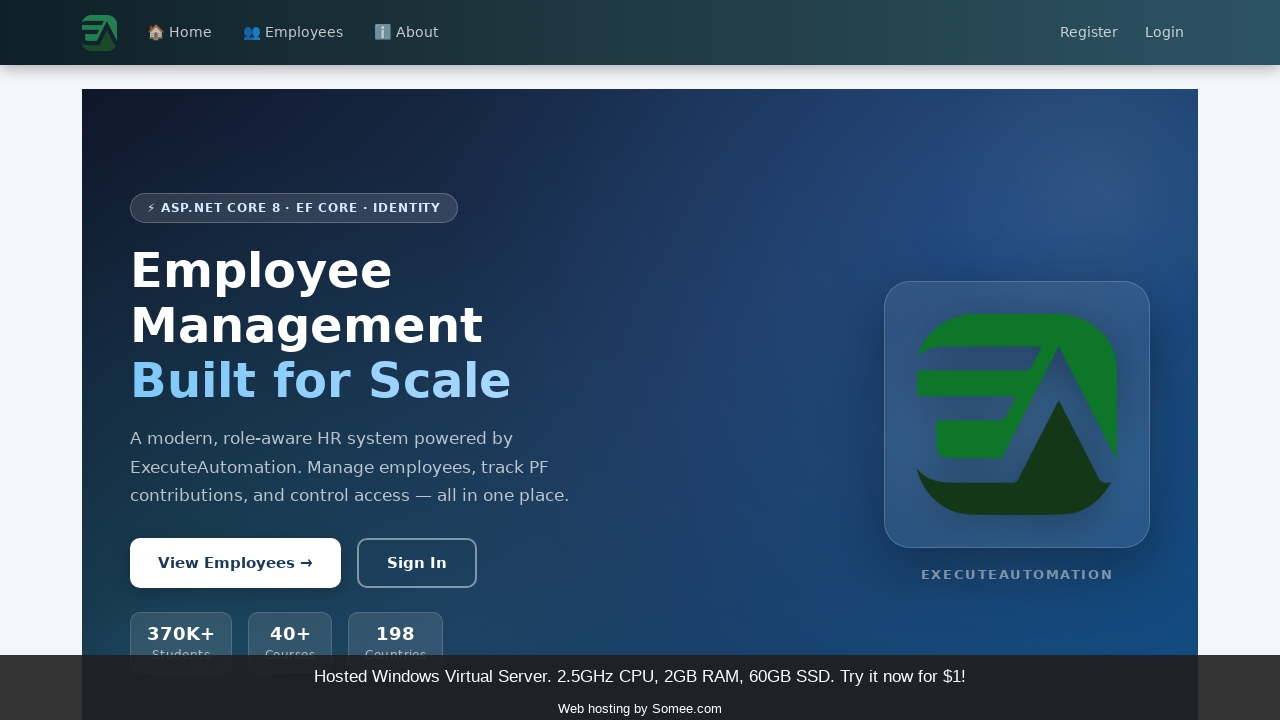

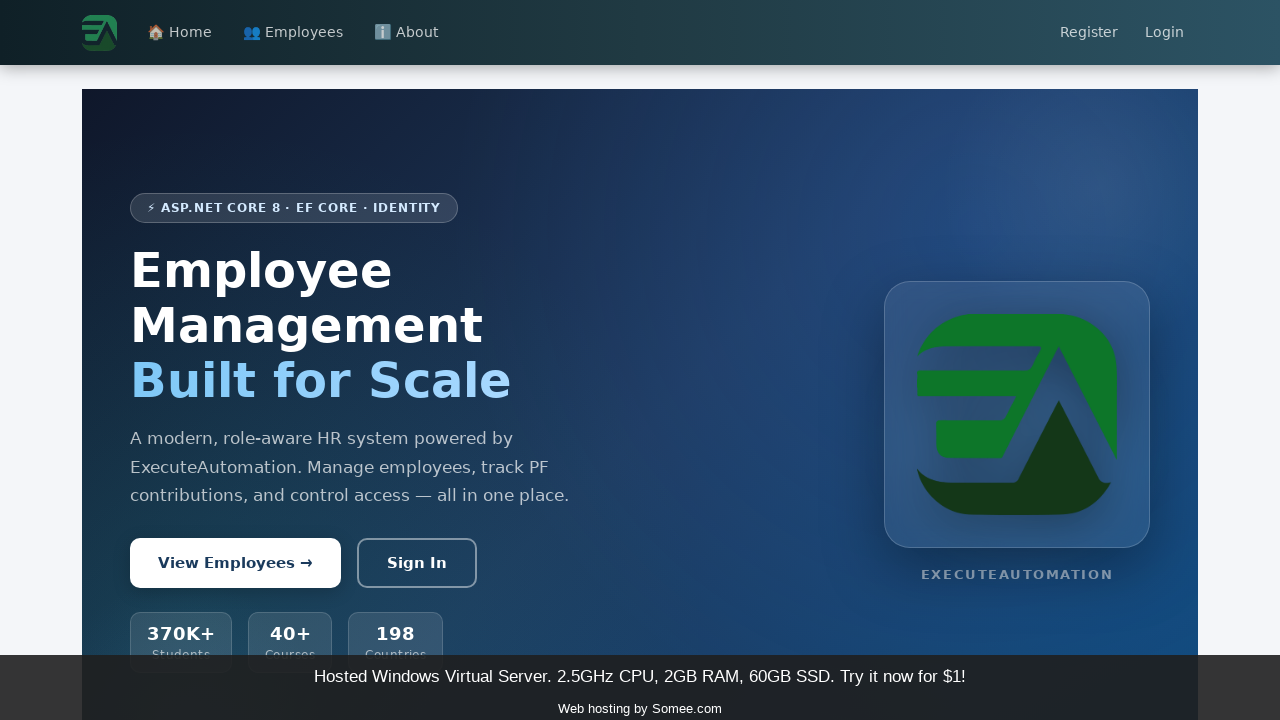